Tests window handling by clicking a link that opens a new browser window/tab, switching to the new window, and verifying the window title and page content contains "New Window".

Starting URL: https://the-internet.herokuapp.com/windows

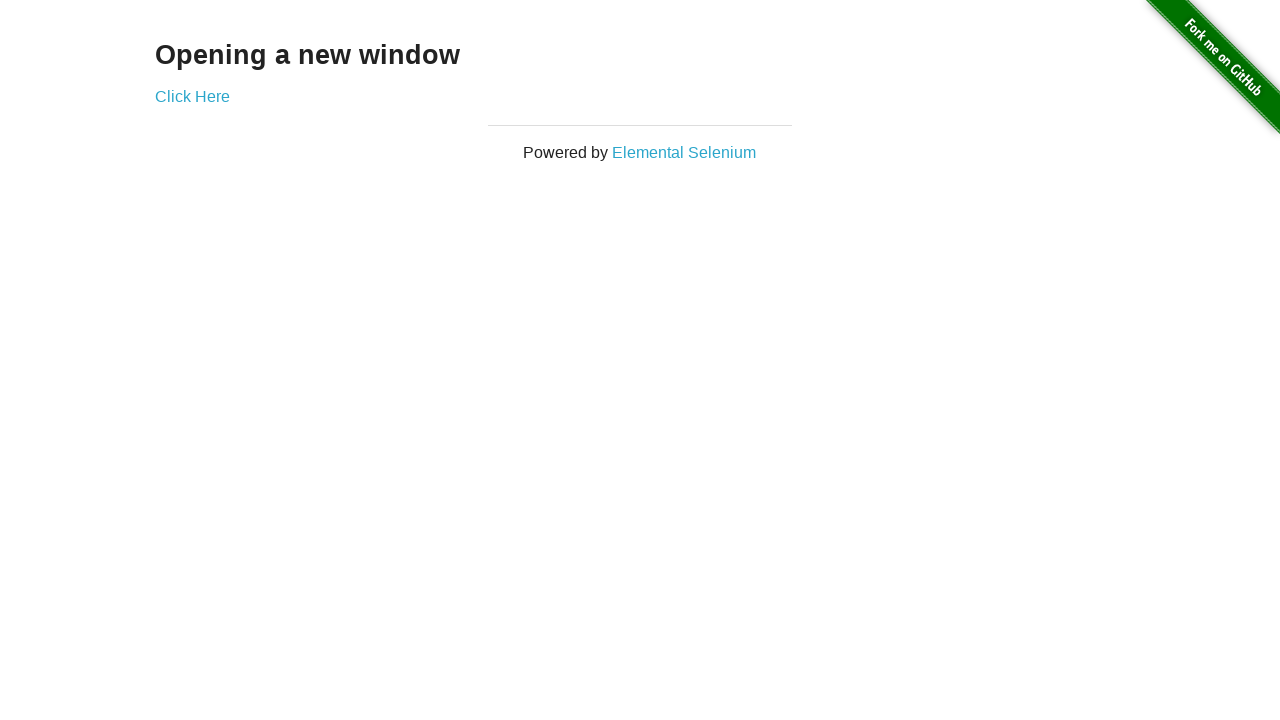

Clicked 'Click Here' link to open new window at (192, 96) on text=Click Here
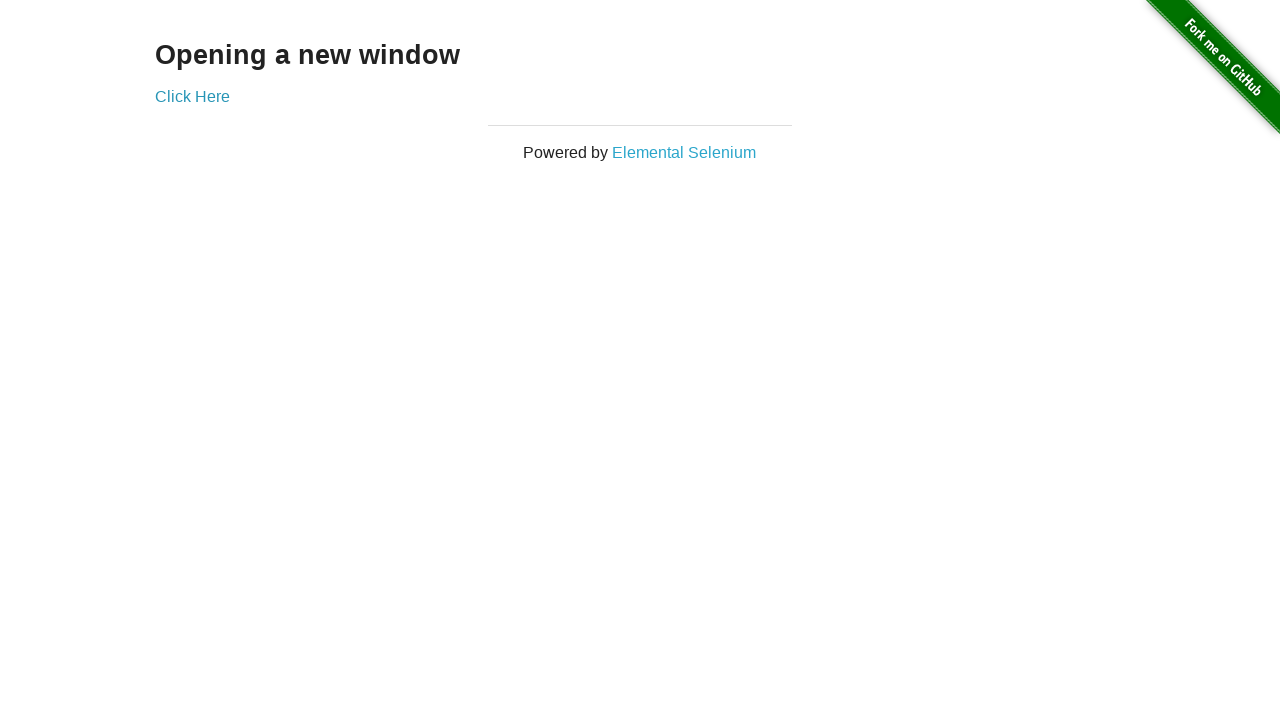

Obtained reference to newly opened page/window
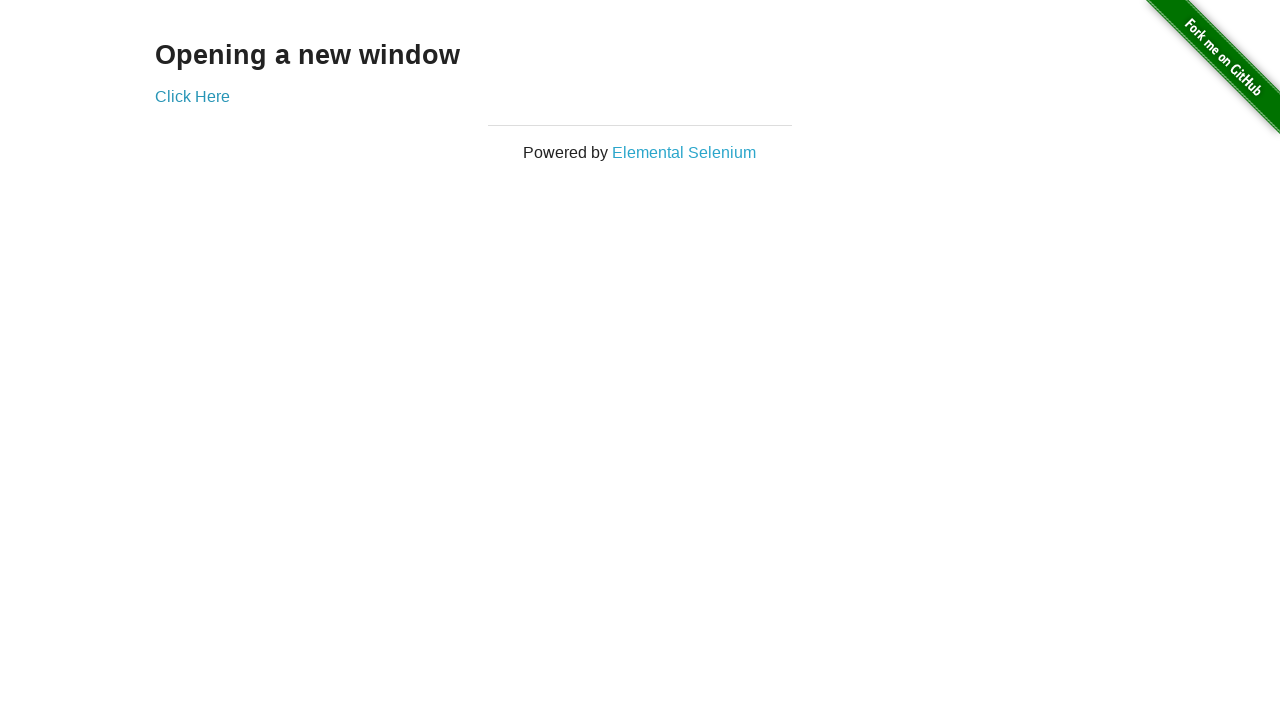

New page finished loading
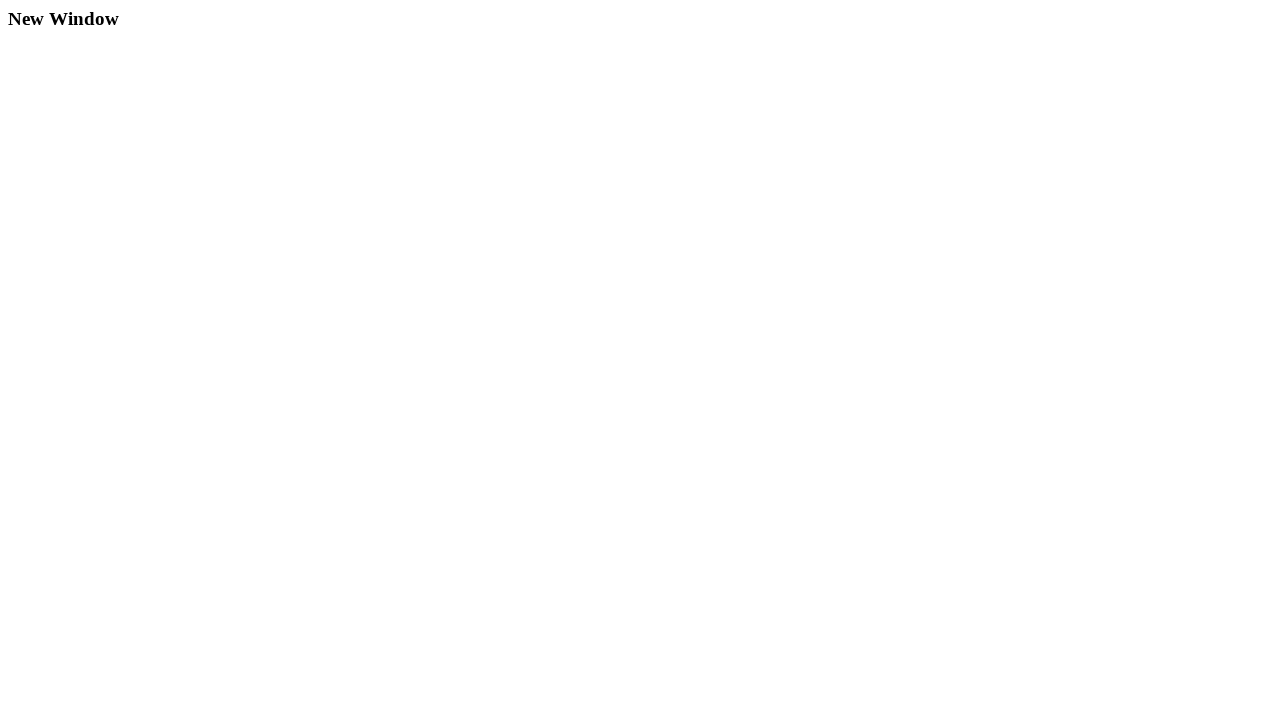

Verified 2 browser windows are open
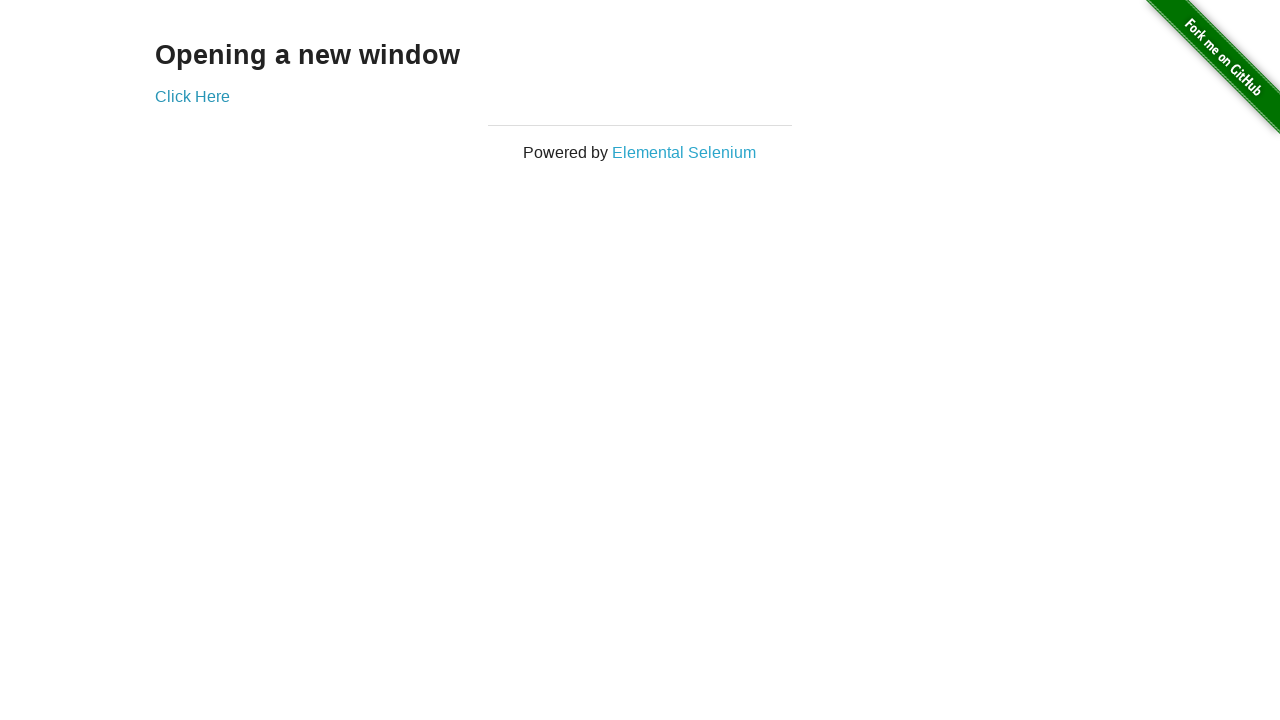

Verified new window title is 'New Window'
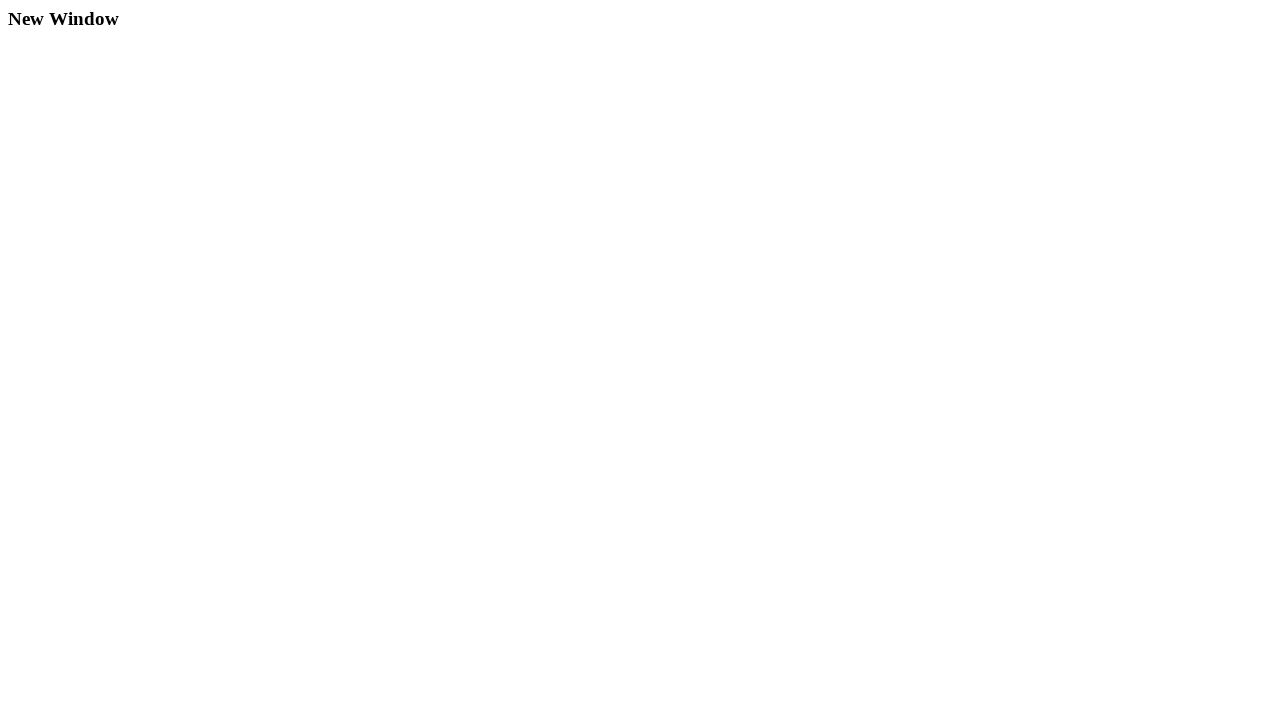

Verified 'New Window' text present in page content
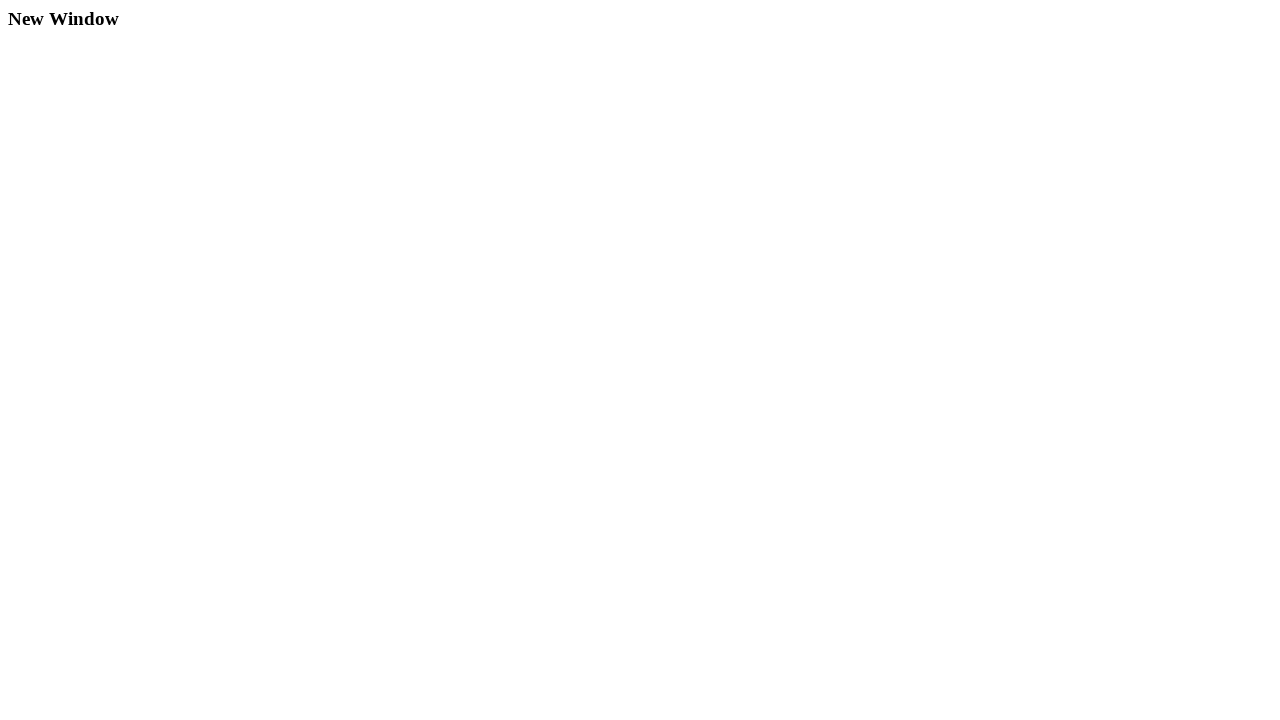

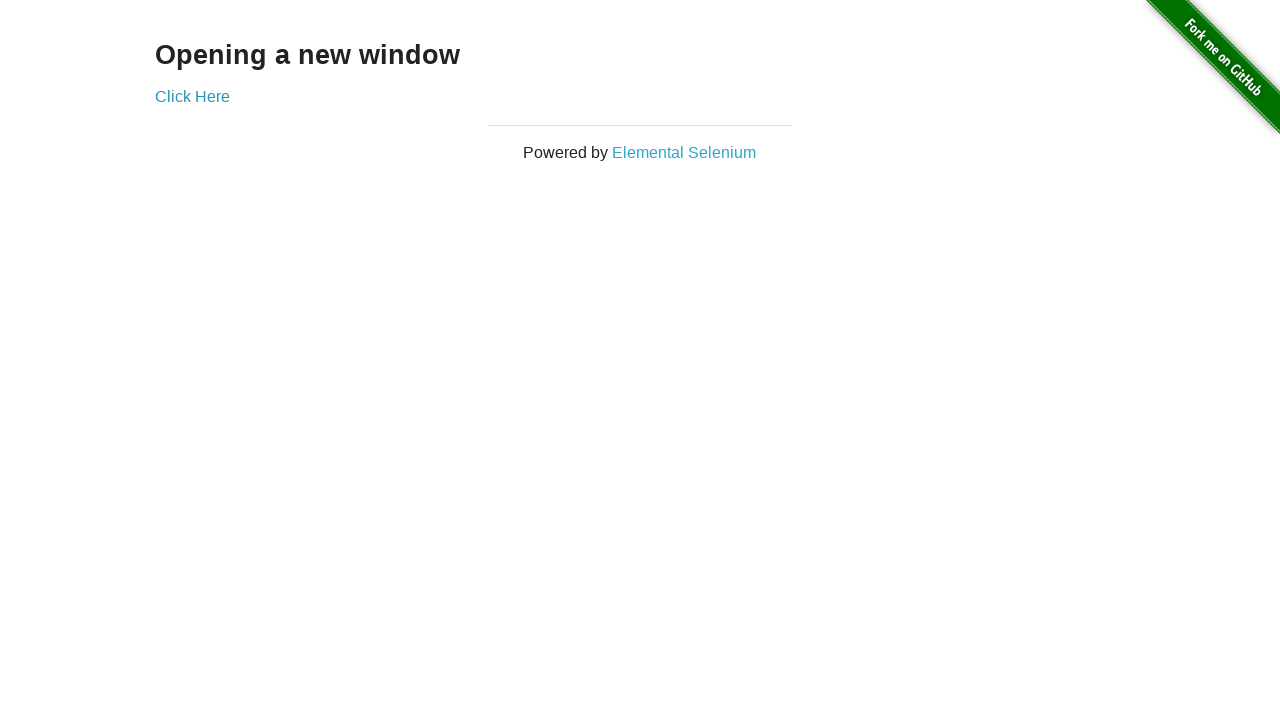